Tests successful character registration by filling in name, class, and level fields, then submitting and verifying the success alert message.

Starting URL: https://tc1-rest-characters-site-m5ee.vercel.app

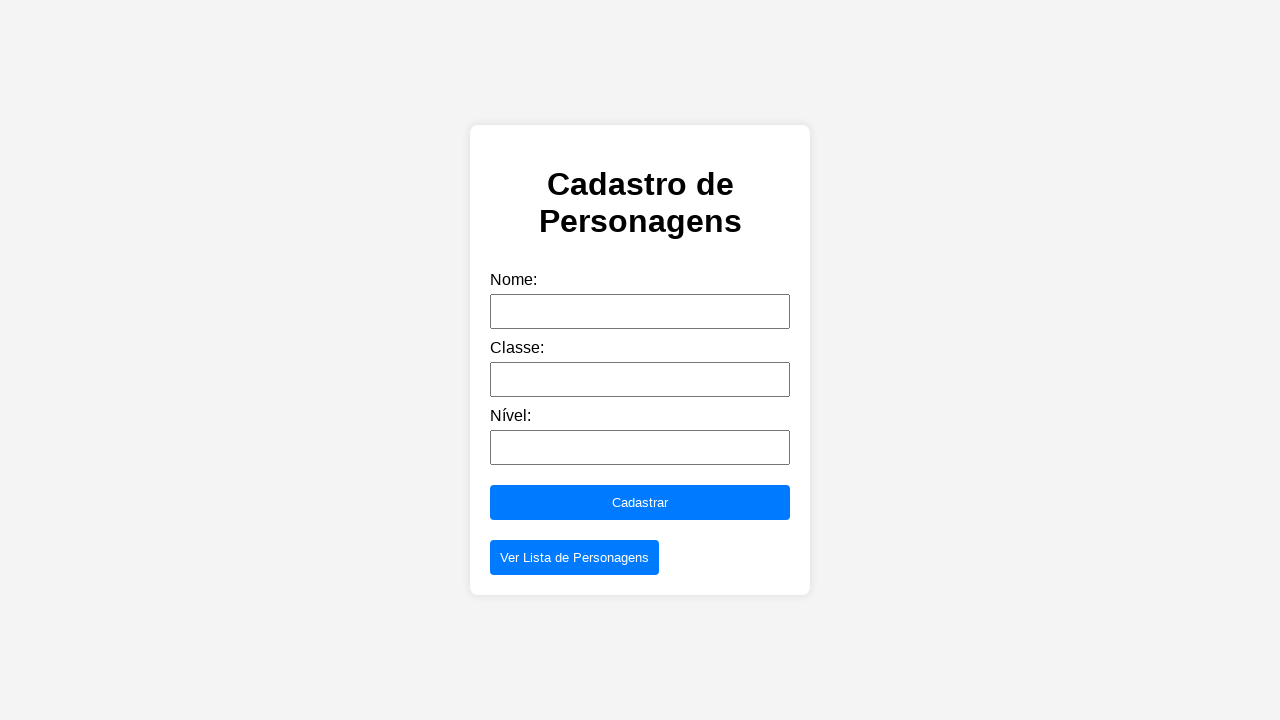

Filled character name field with 'John Doe' on input[name='name'], input#name, input[placeholder*='name' i]
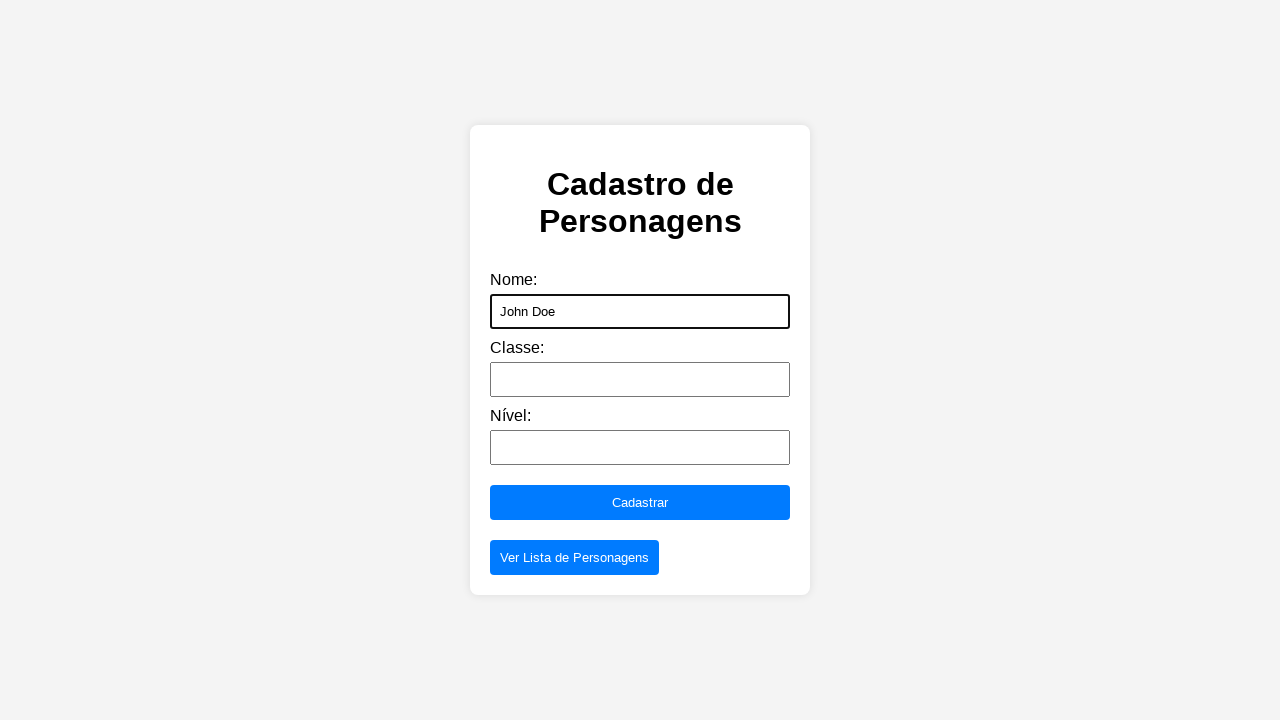

Filled character class field with 'Warrior' on input[name='class'], input#class, input[placeholder*='class' i]
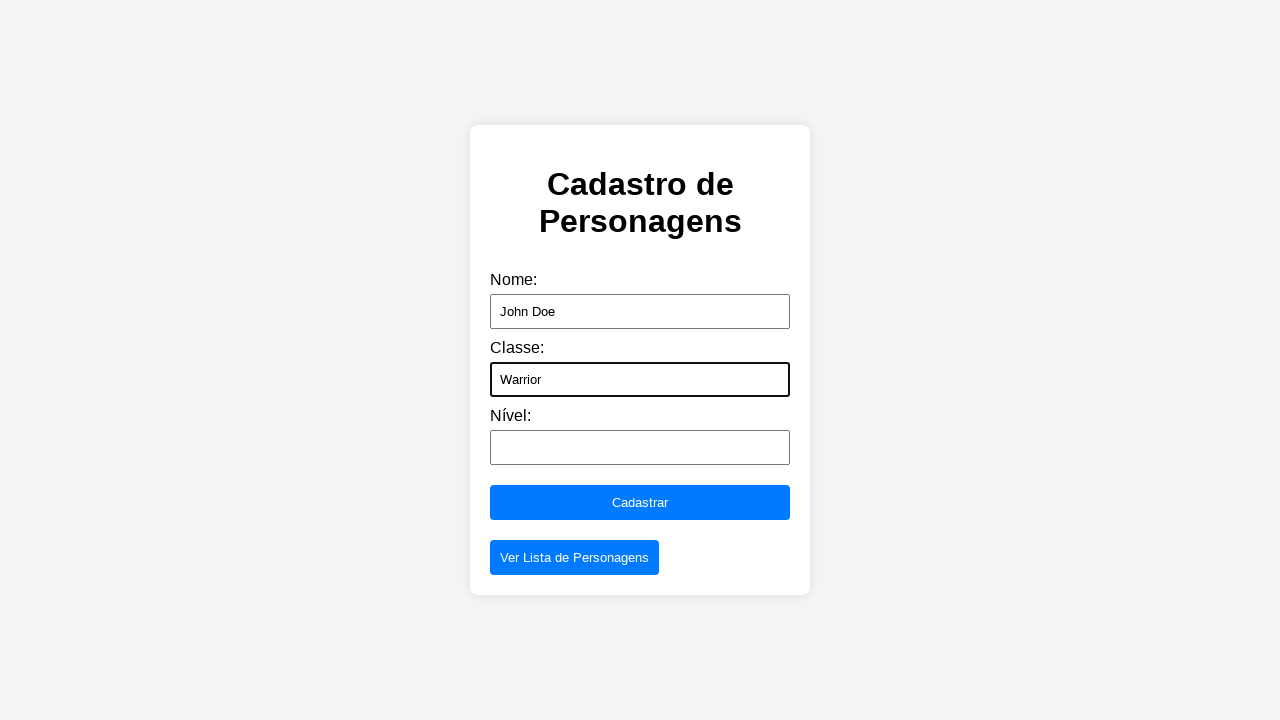

Filled character level field with '10' on input[name='level'], input#level, input[placeholder*='level' i]
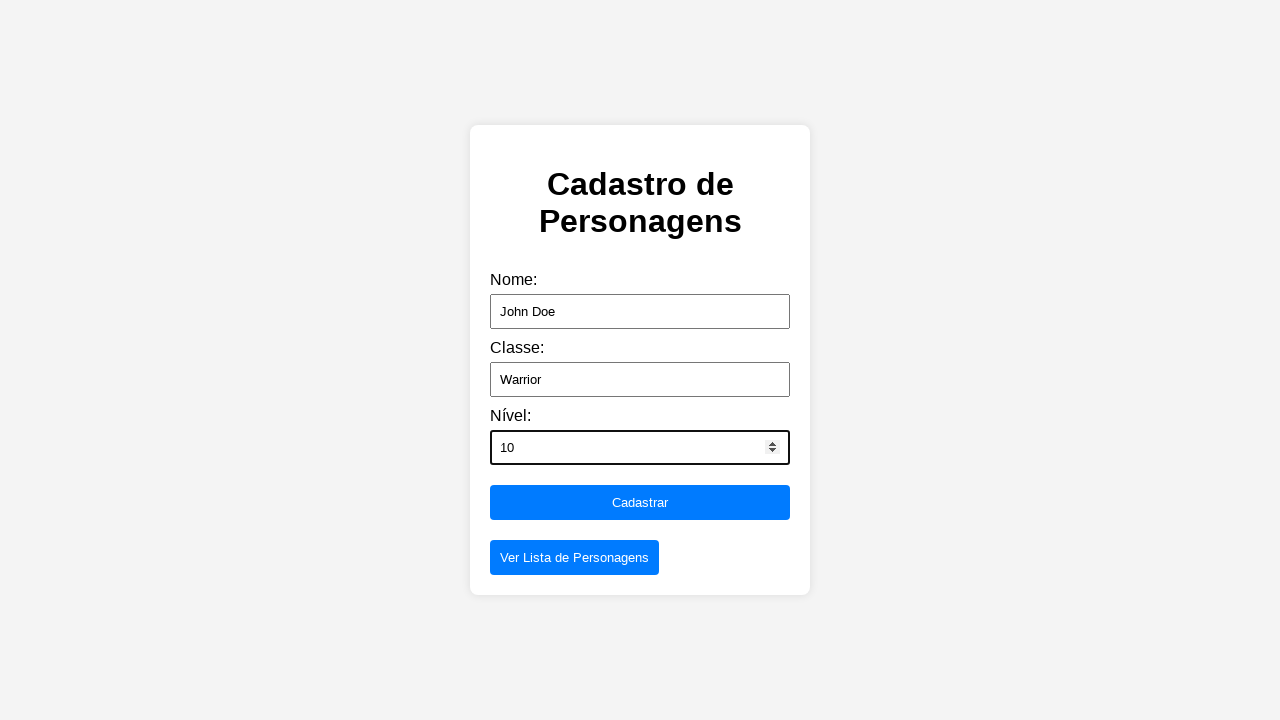

Clicked submit button to register character at (640, 503) on button[type='submit'], input[type='submit'], button:has-text('Submit'), button:h
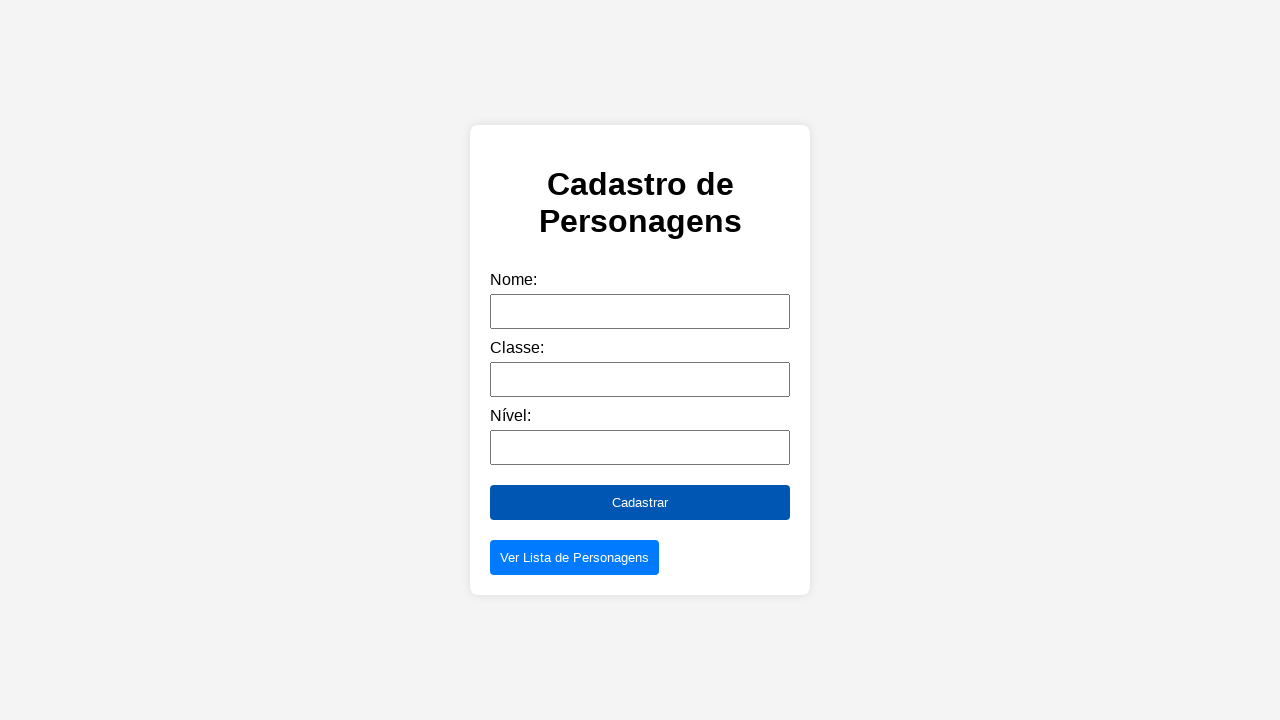

Set up dialog handler to accept success alert
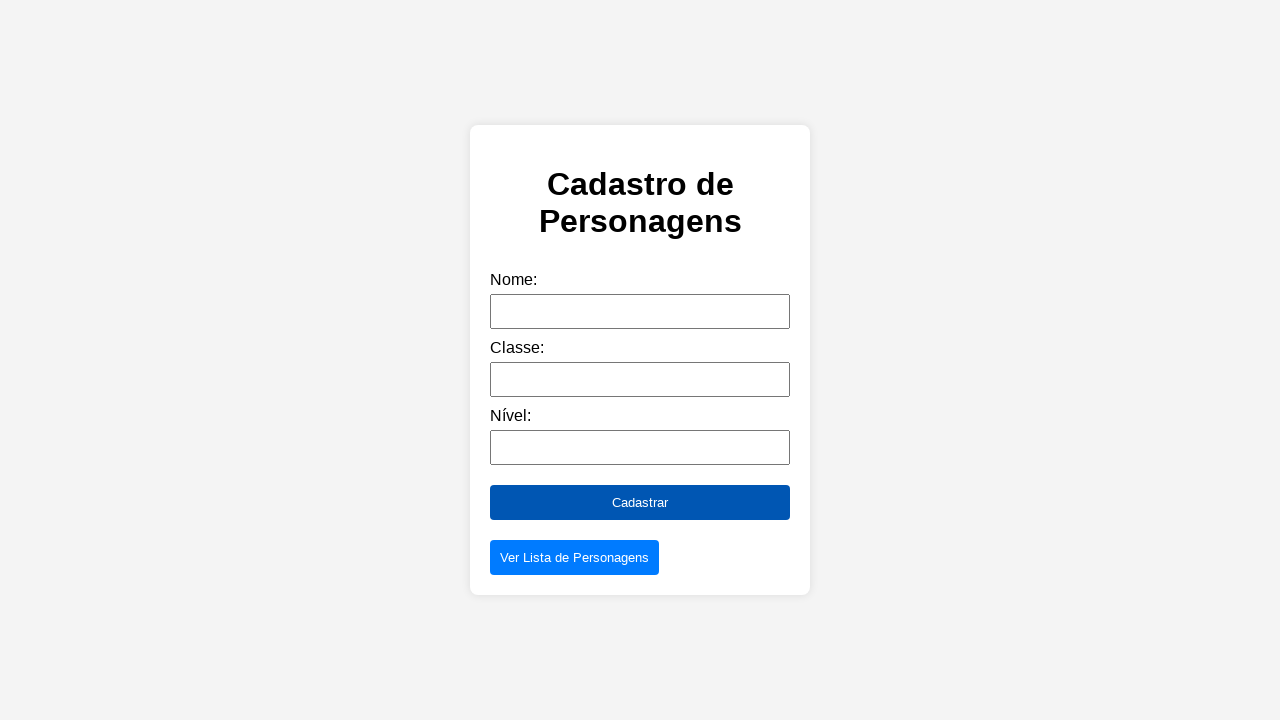

Waited 1000ms for success alert confirmation
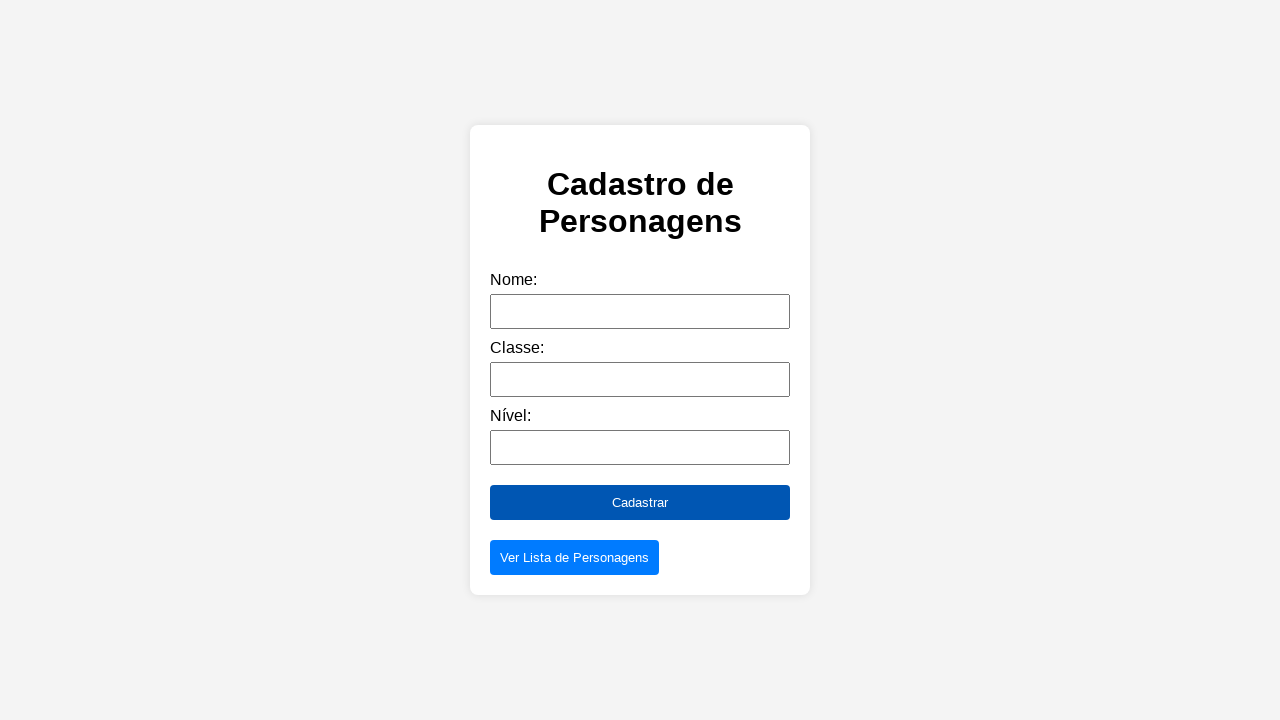

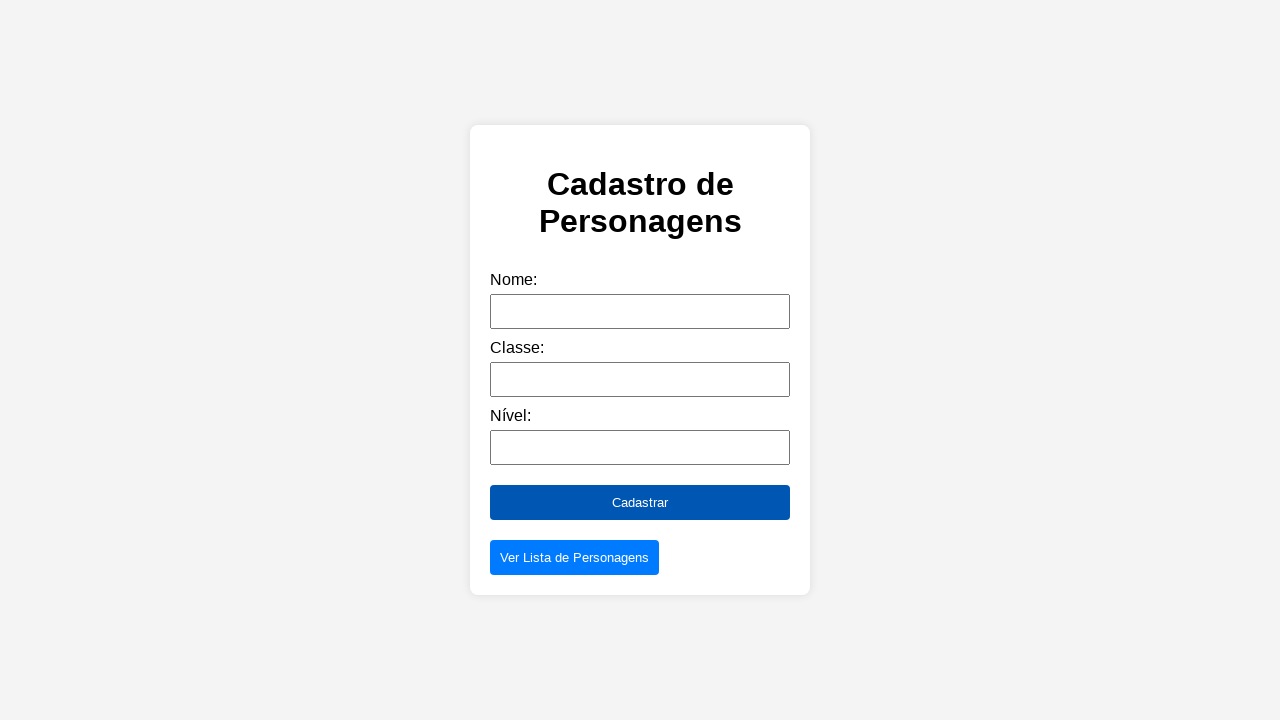